Tests hiding and showing a textbox element using hide/show buttons

Starting URL: https://rahulshettyacademy.com/AutomationPractice/

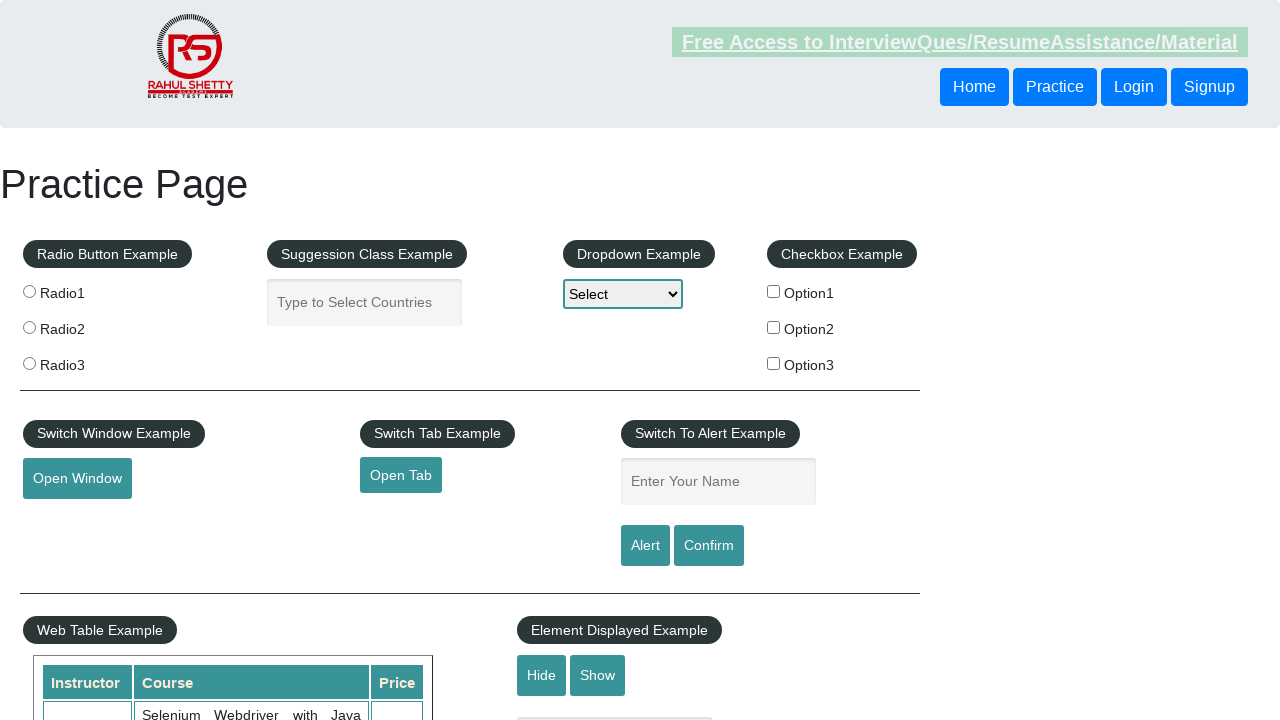

Clicked hide button to hide textbox at (542, 675) on #hide-textbox
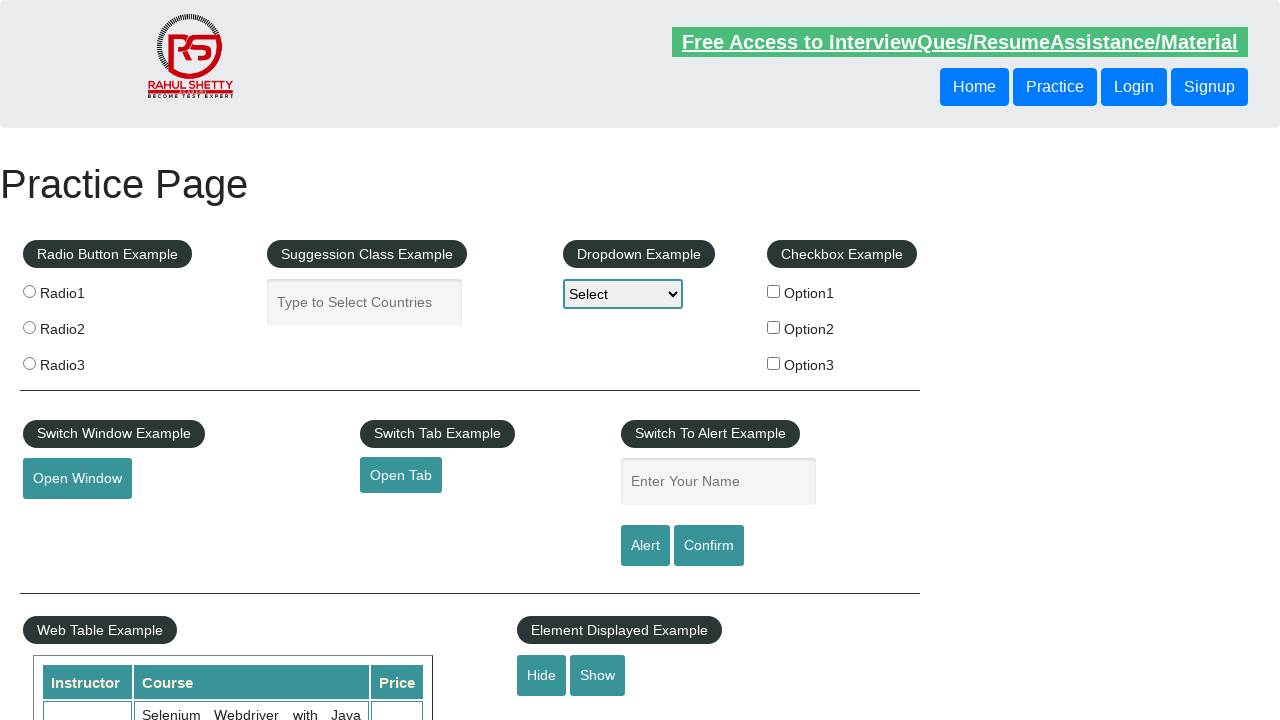

Verified textbox is hidden
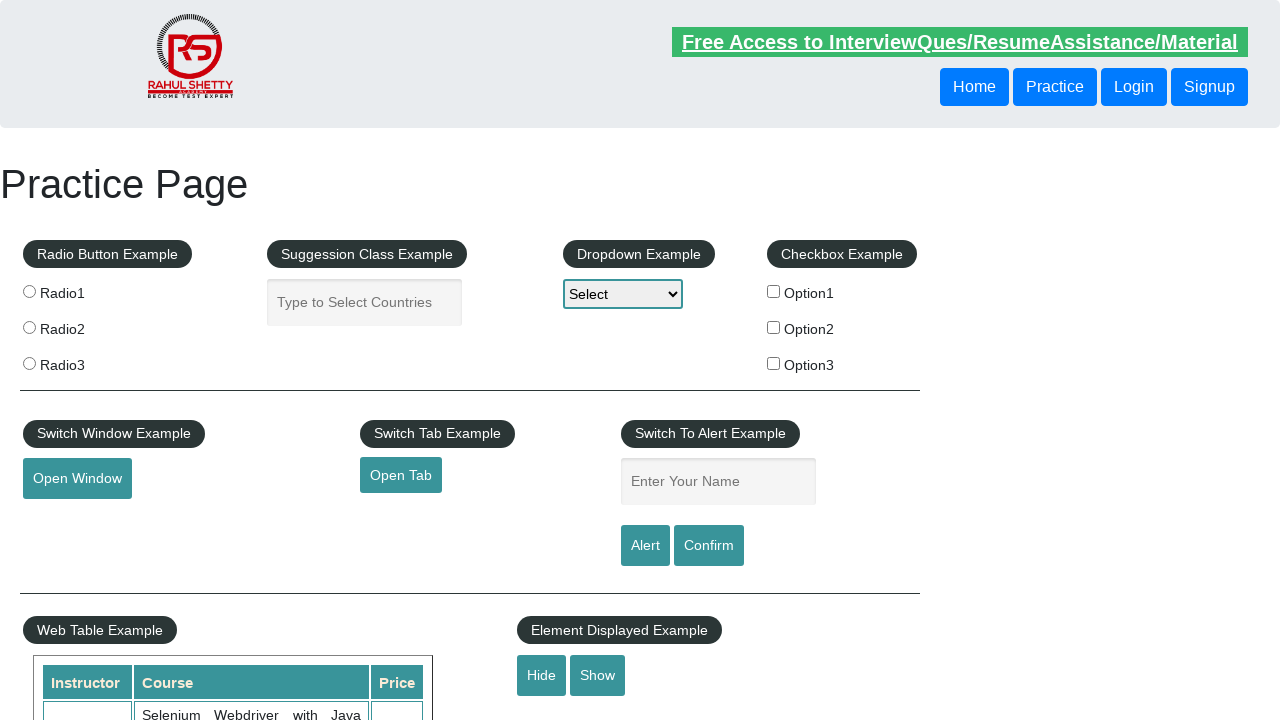

Clicked show button to display textbox at (598, 675) on #show-textbox
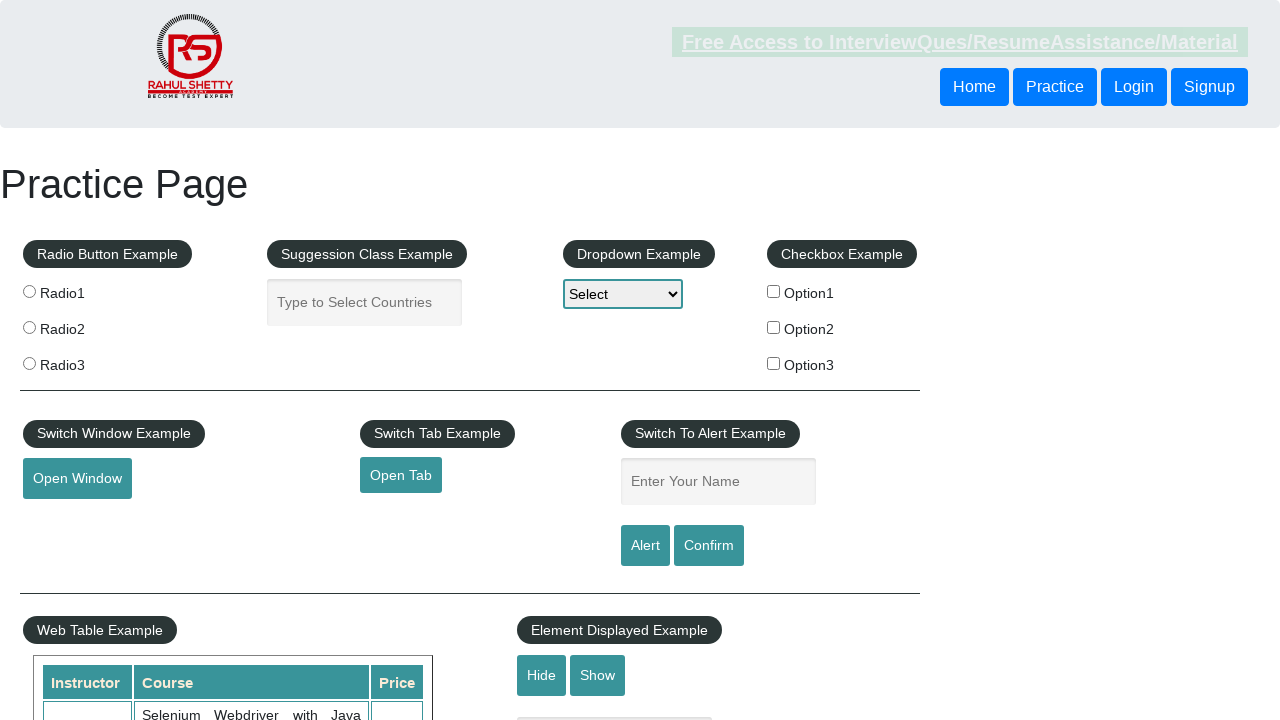

Verified textbox is visible
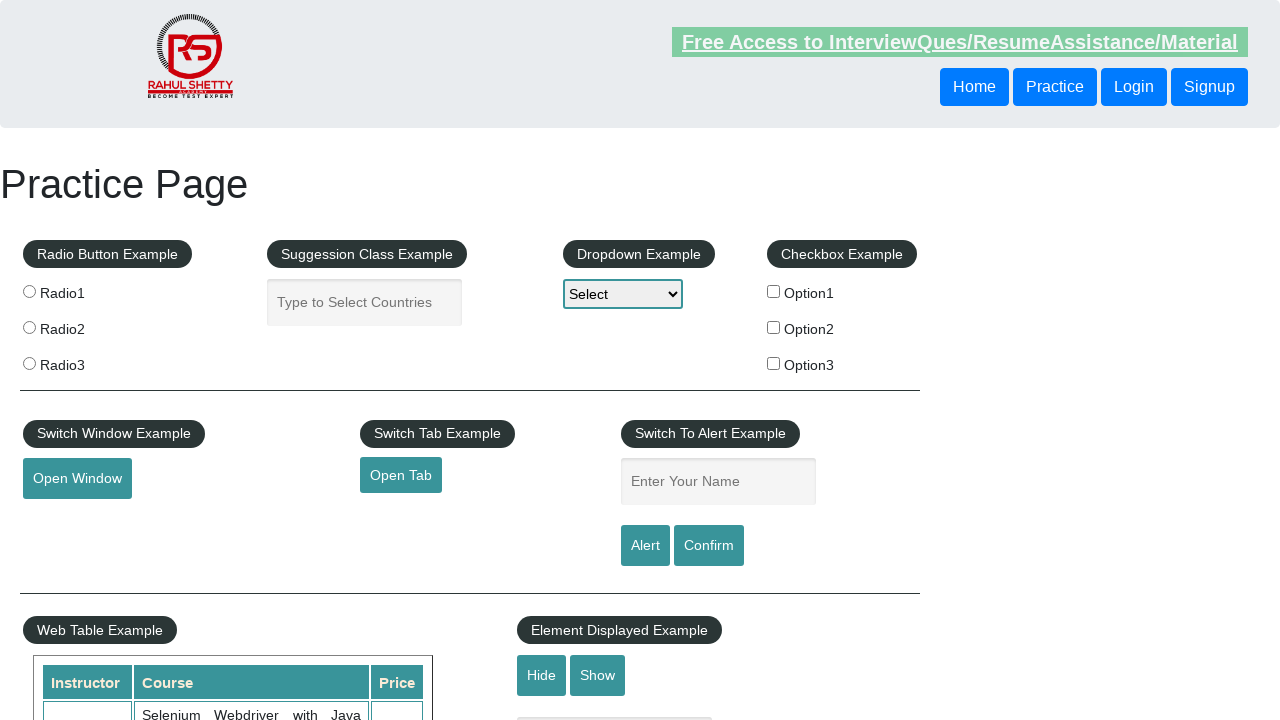

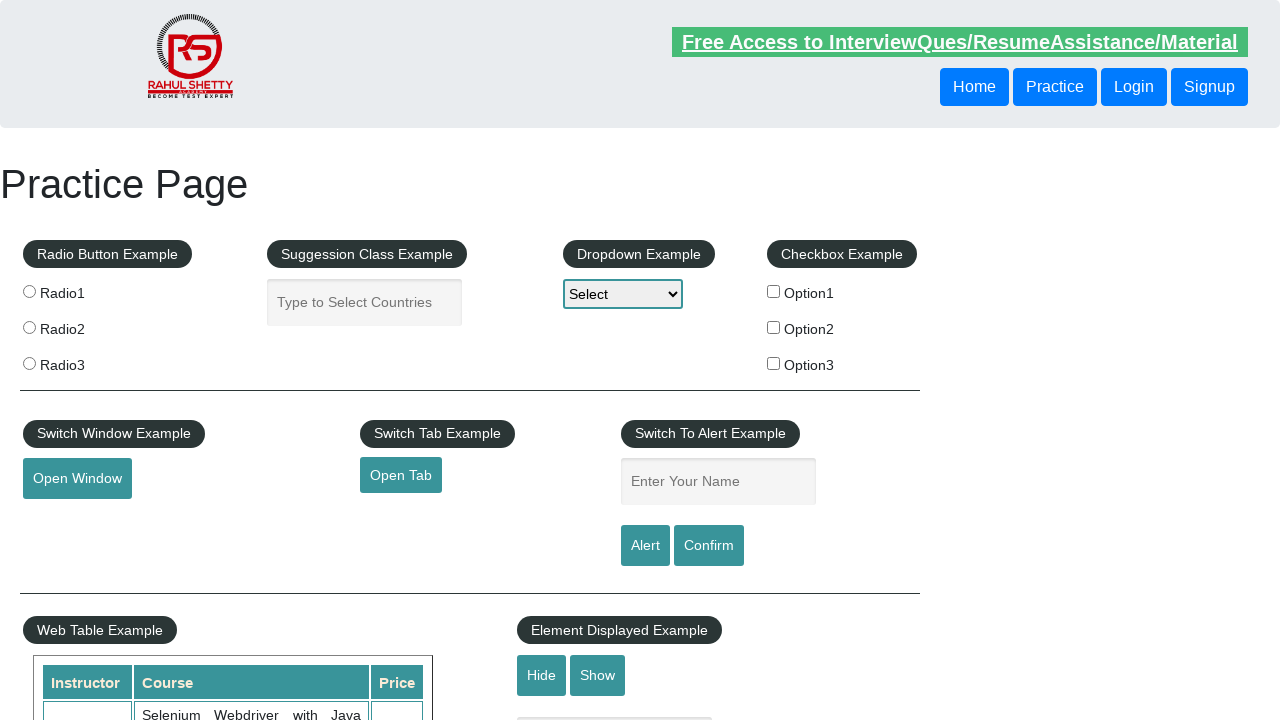